Tests that entered text is trimmed when saving edits

Starting URL: https://demo.playwright.dev/todomvc

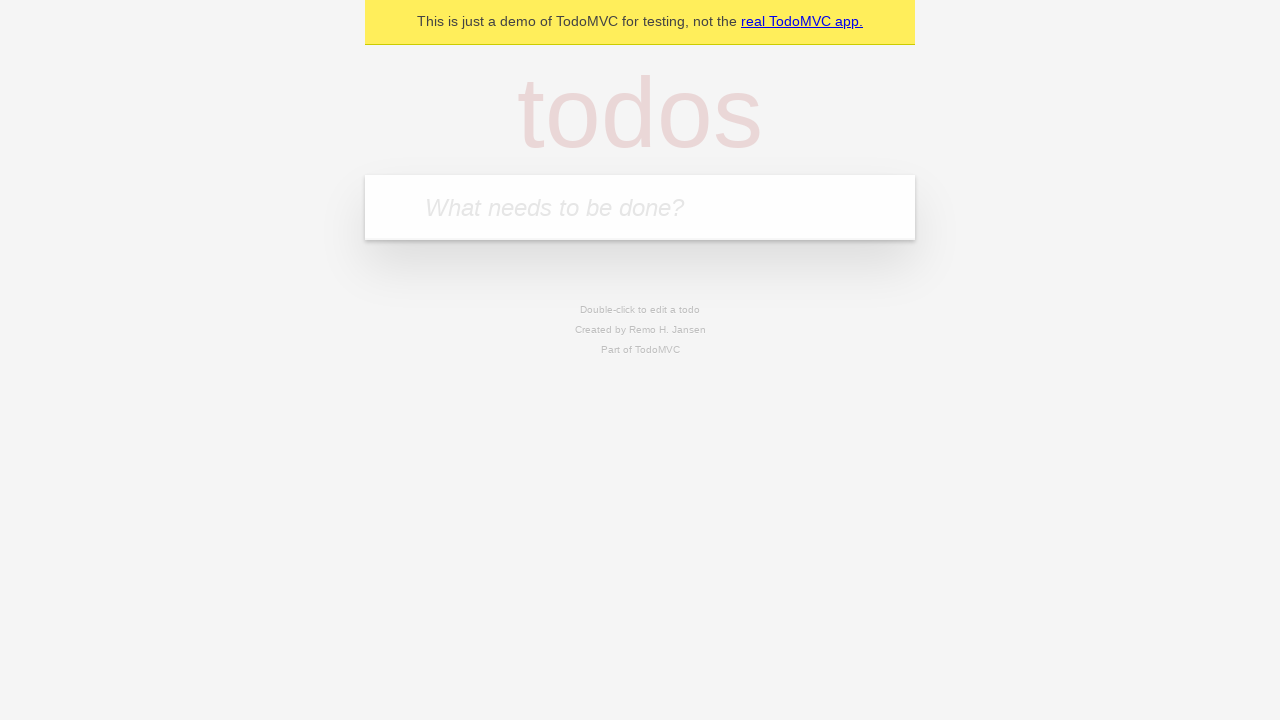

Filled todo input with 'buy some cheese' on internal:attr=[placeholder="What needs to be done?"i]
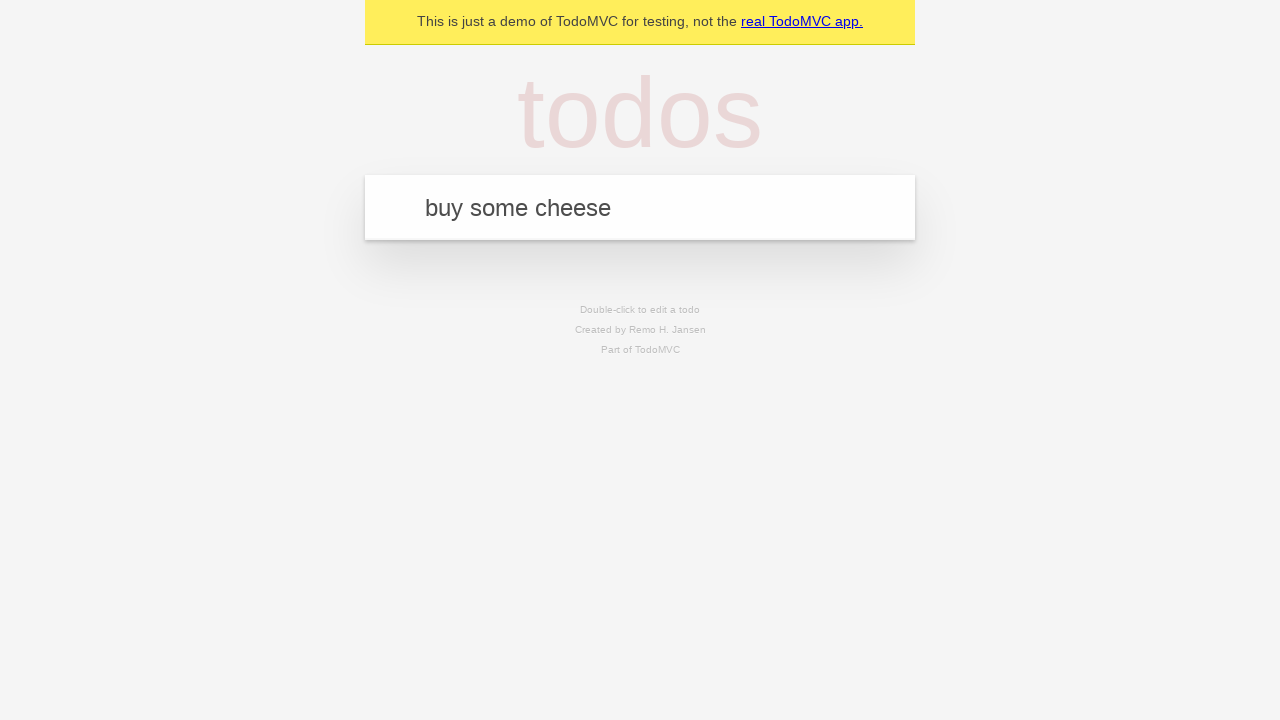

Pressed Enter to create first todo item on internal:attr=[placeholder="What needs to be done?"i]
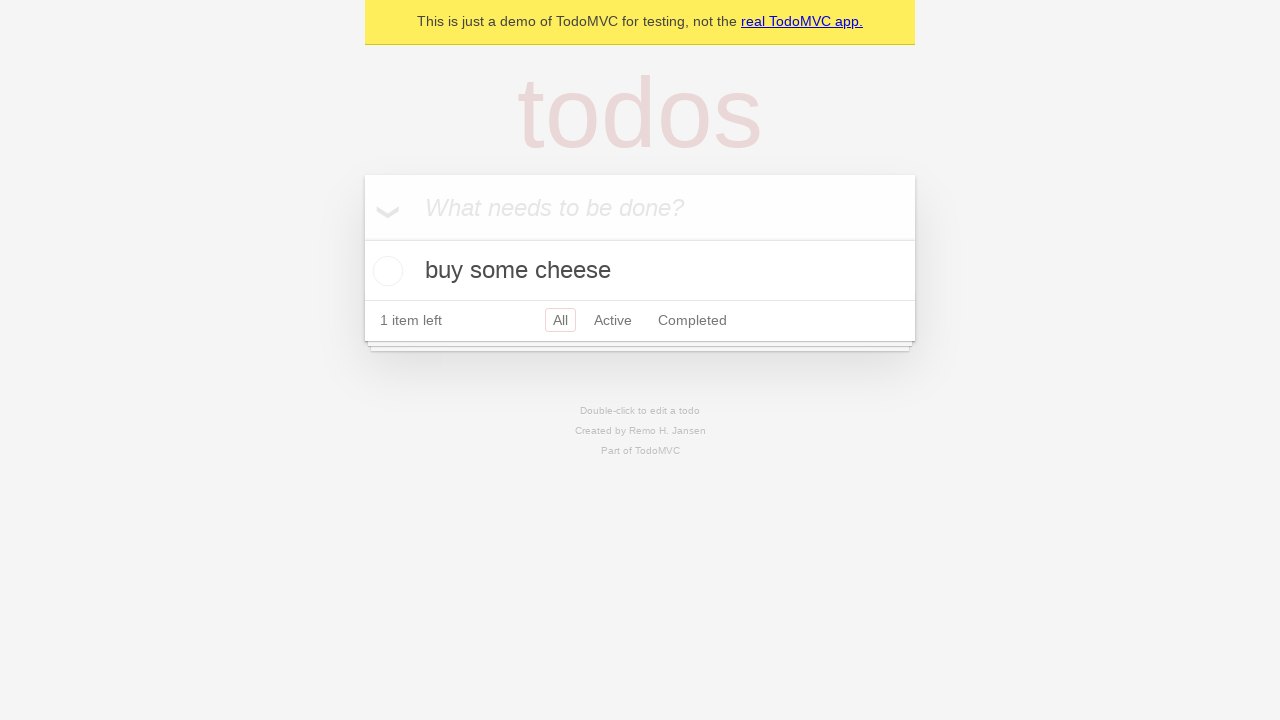

Filled todo input with 'feed the cat' on internal:attr=[placeholder="What needs to be done?"i]
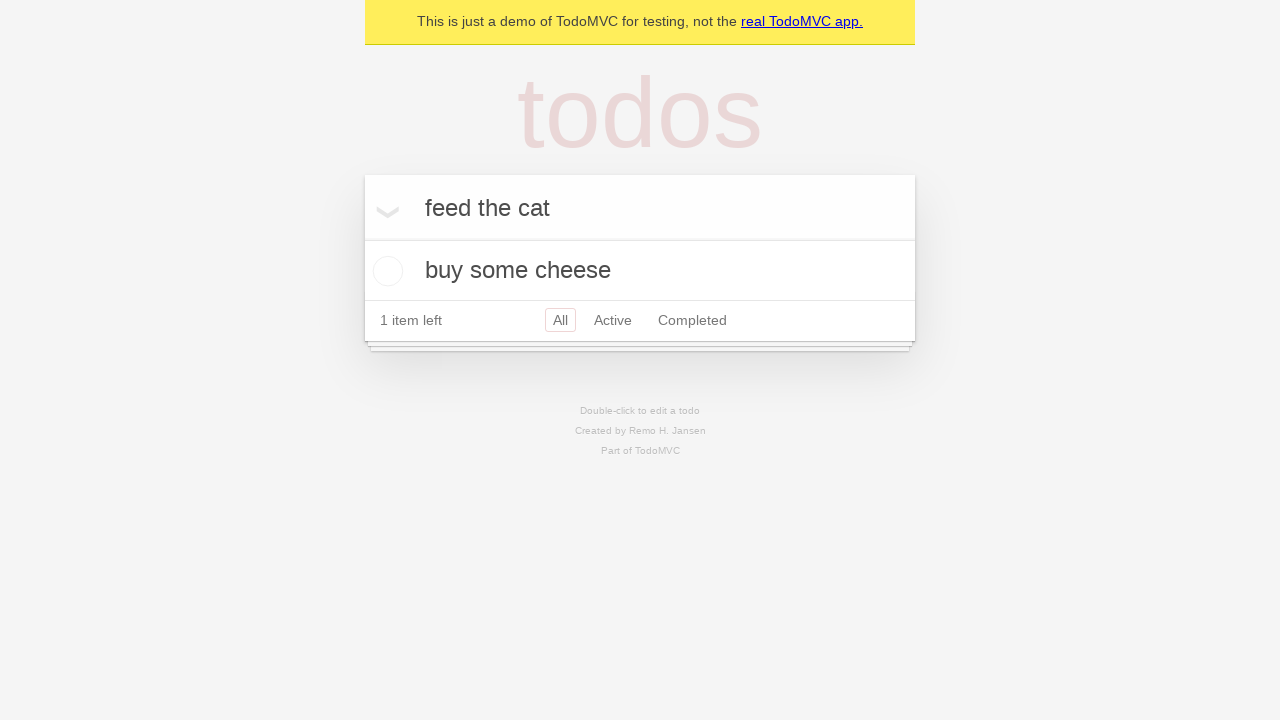

Pressed Enter to create second todo item on internal:attr=[placeholder="What needs to be done?"i]
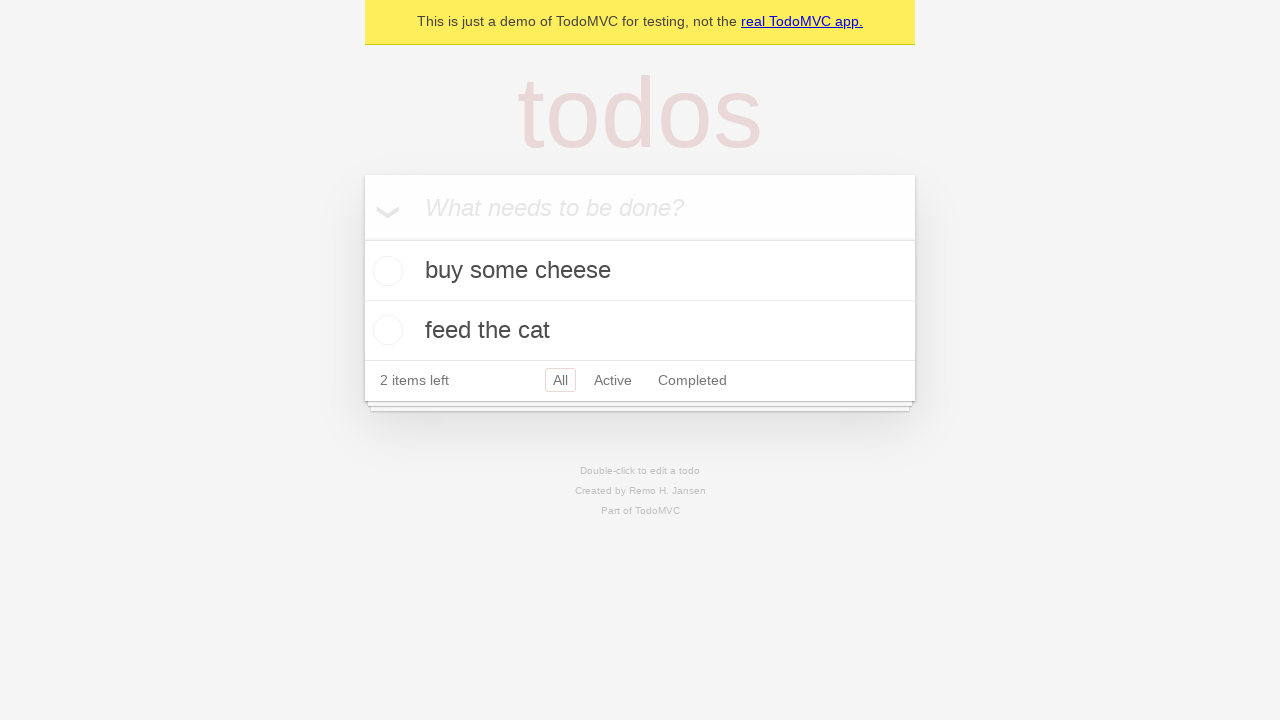

Filled todo input with 'book a doctors appointment' on internal:attr=[placeholder="What needs to be done?"i]
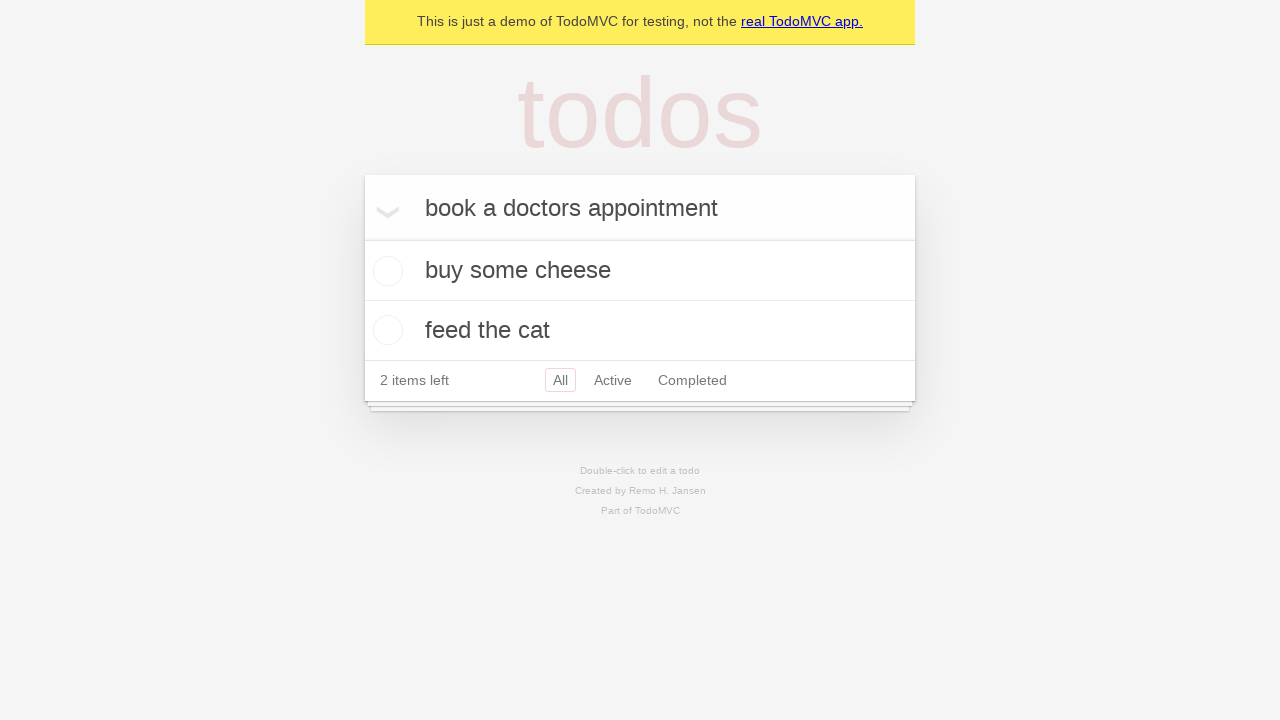

Pressed Enter to create third todo item on internal:attr=[placeholder="What needs to be done?"i]
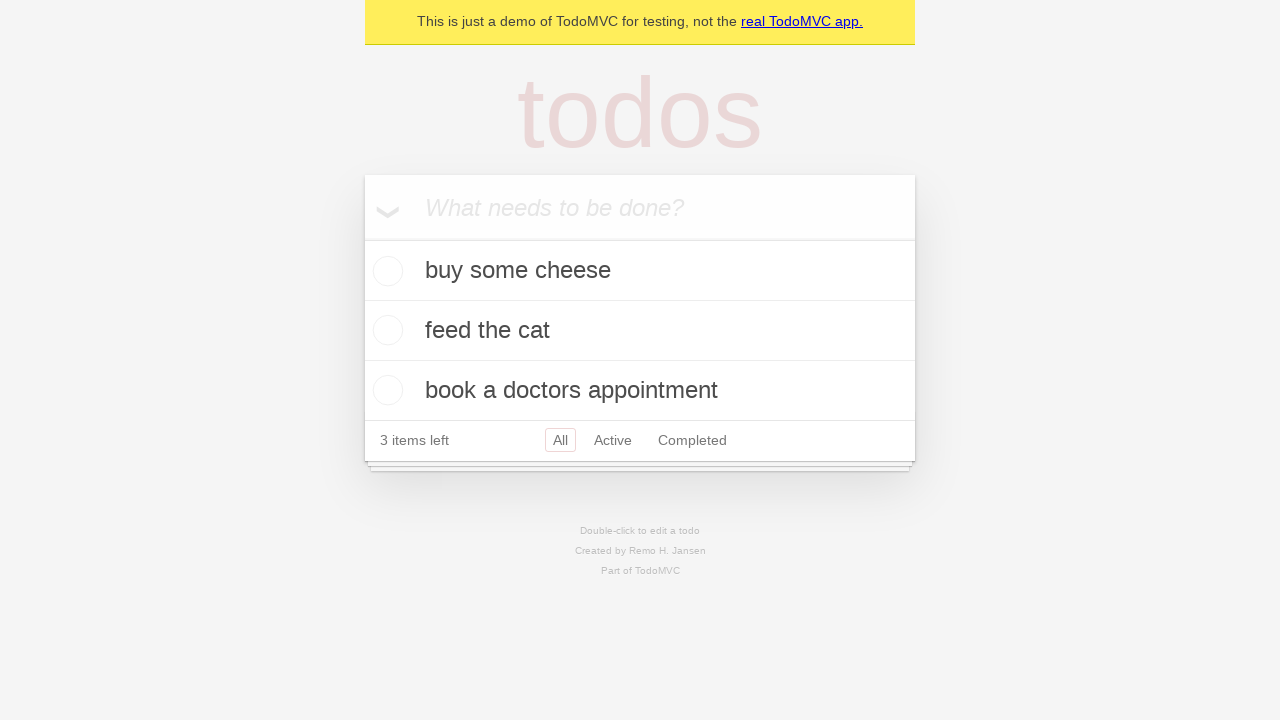

Double-clicked second todo item to enter edit mode at (640, 331) on internal:testid=[data-testid="todo-item"s] >> nth=1
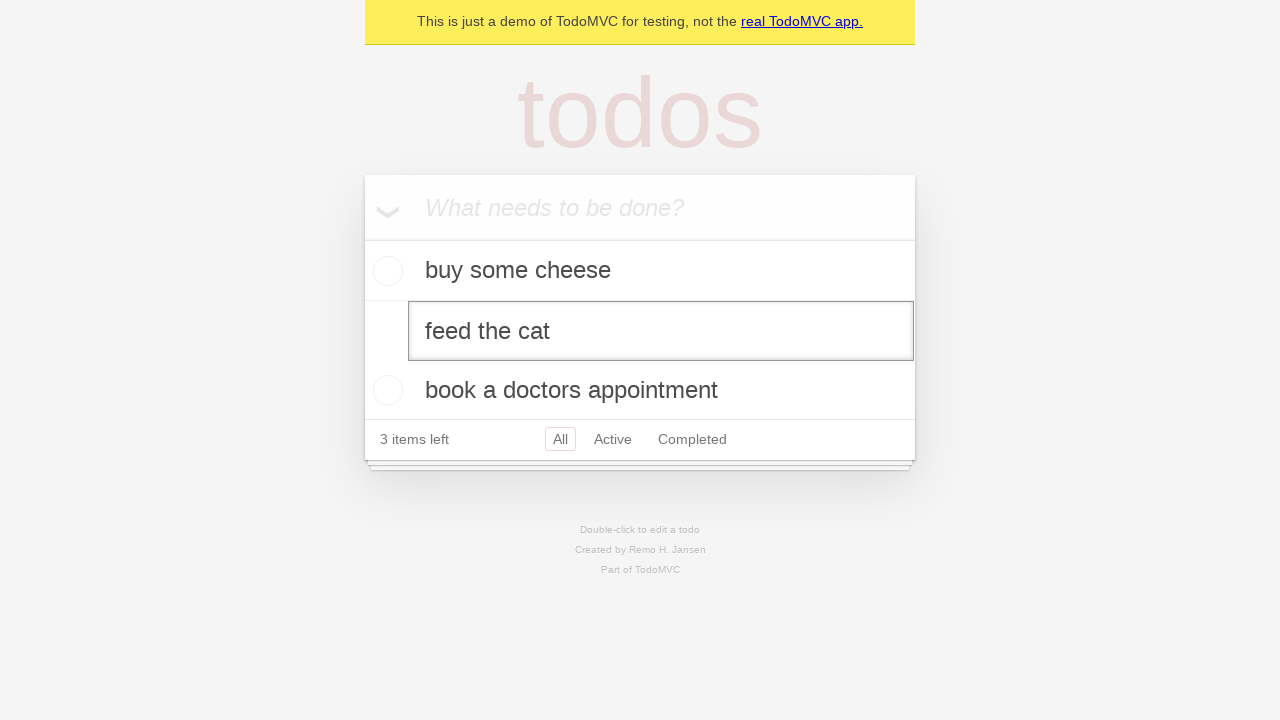

Filled edit textbox with text containing leading and trailing whitespace on internal:testid=[data-testid="todo-item"s] >> nth=1 >> internal:role=textbox[nam
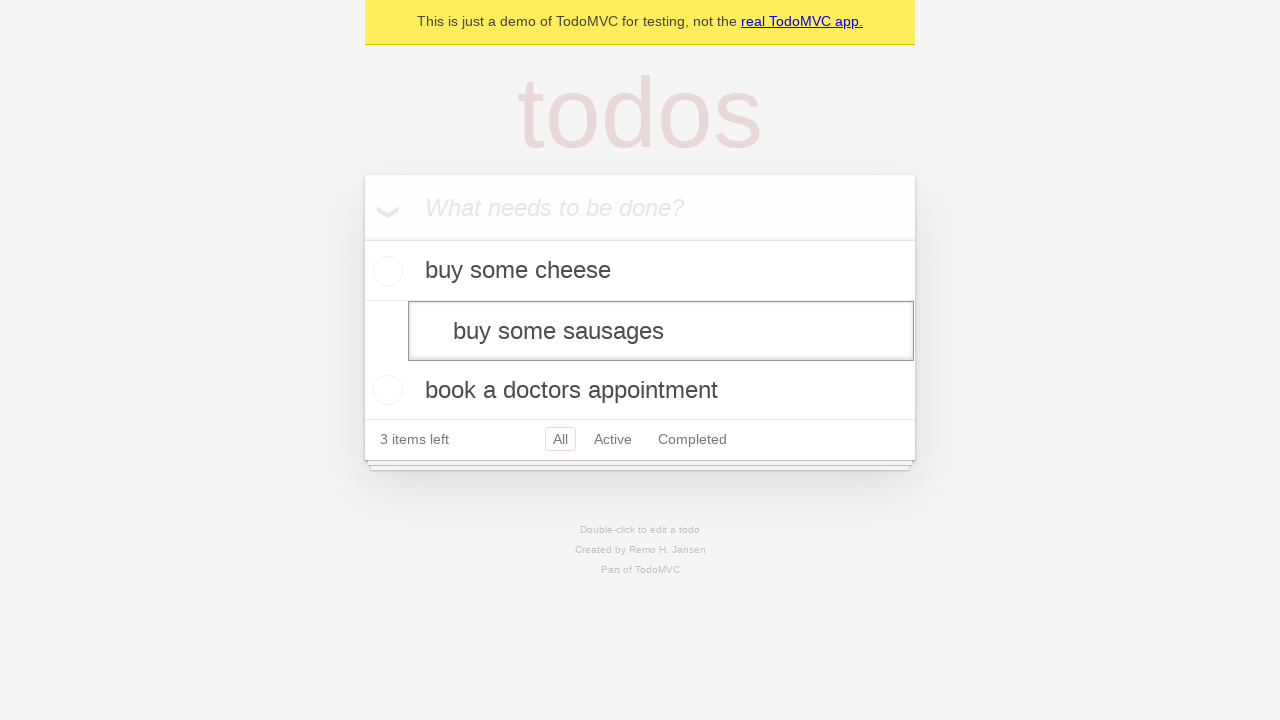

Pressed Enter to save edited todo, text should be trimmed on internal:testid=[data-testid="todo-item"s] >> nth=1 >> internal:role=textbox[nam
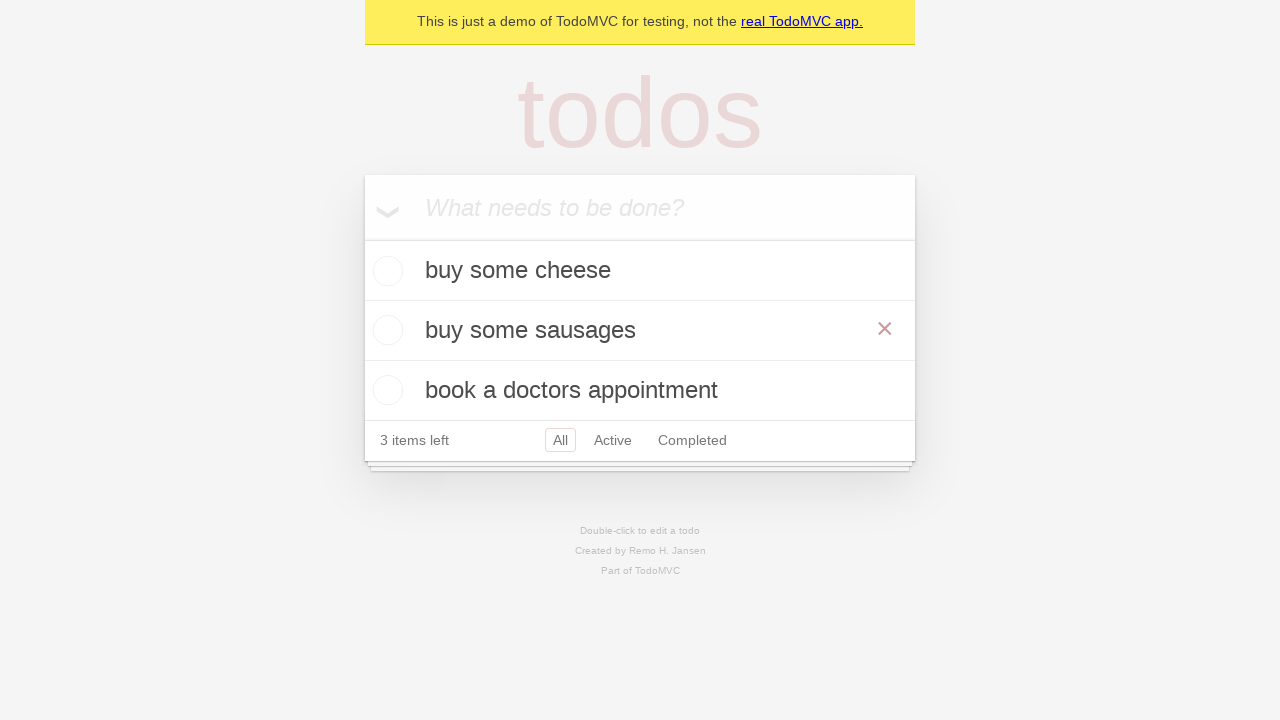

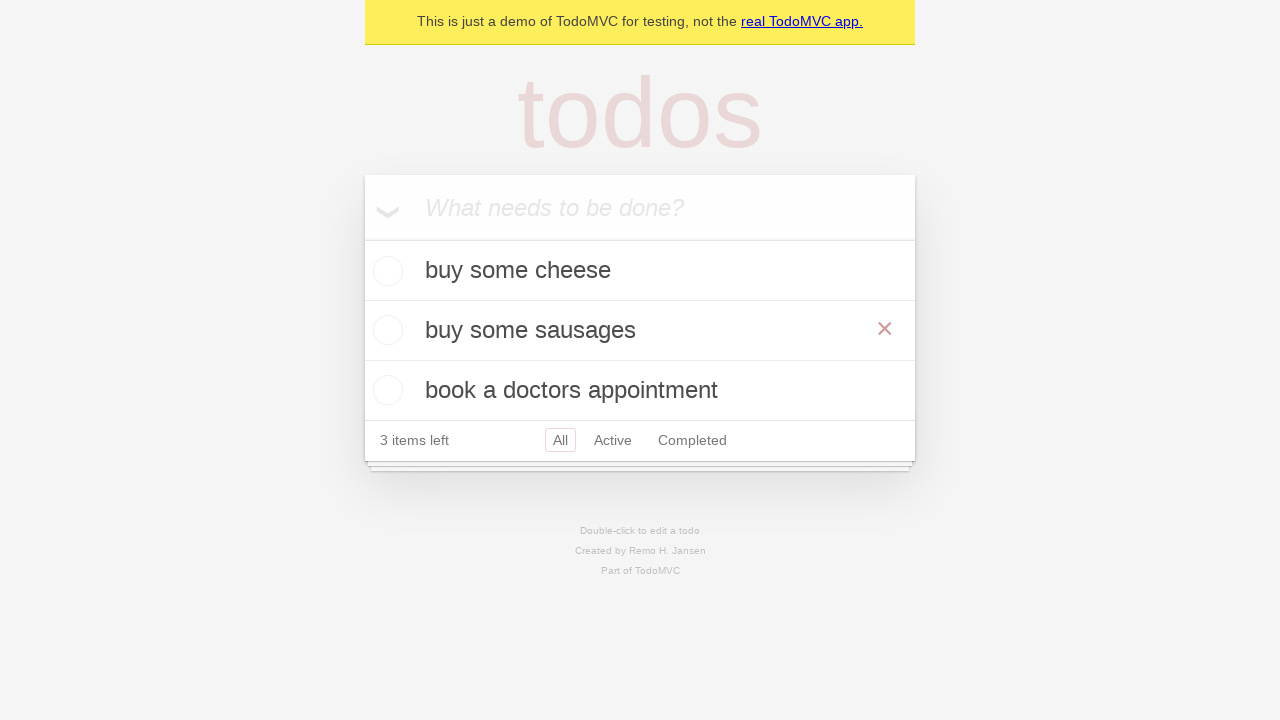